Tests flight booking workflow by selecting departure/destination cities, choosing a flight, entering user details, and completing the purchase

Starting URL: https://blazedemo.com/

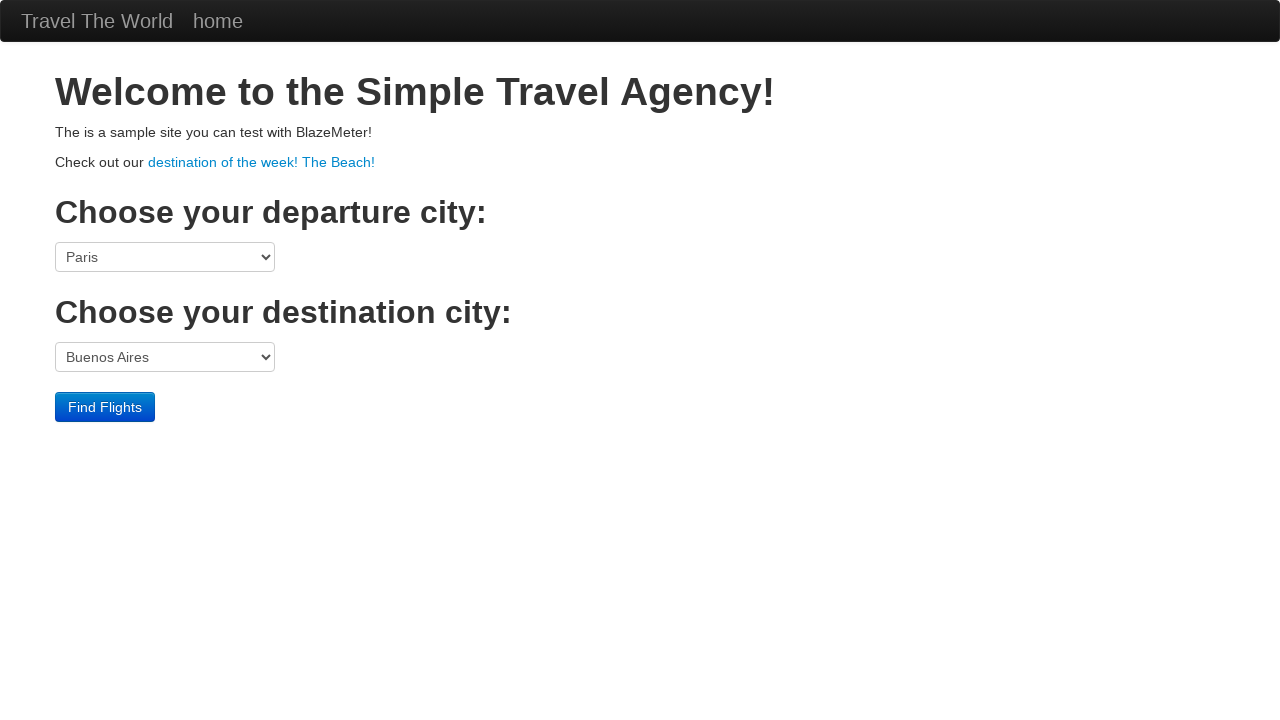

Selected Boston as departure city on select[name='fromPort']
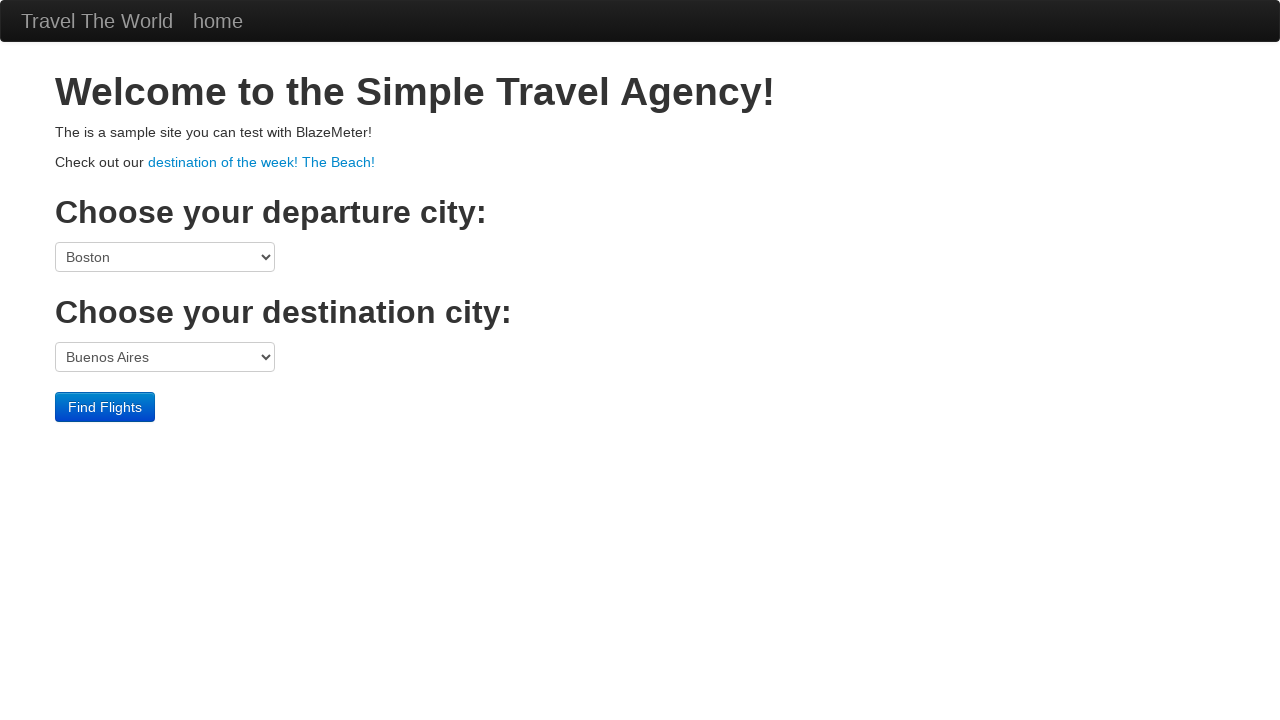

Selected London as destination city on select[name='toPort']
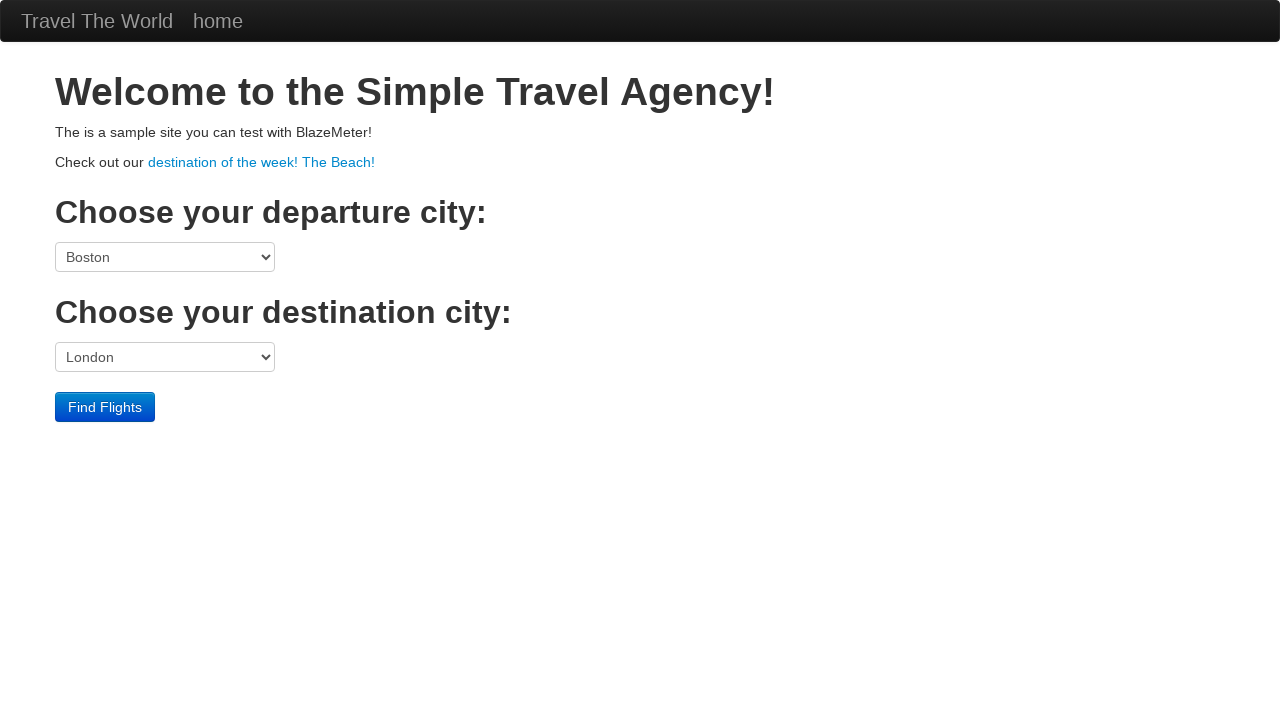

Clicked Find Flights button at (105, 407) on input[type='submit'][value='Find Flights']
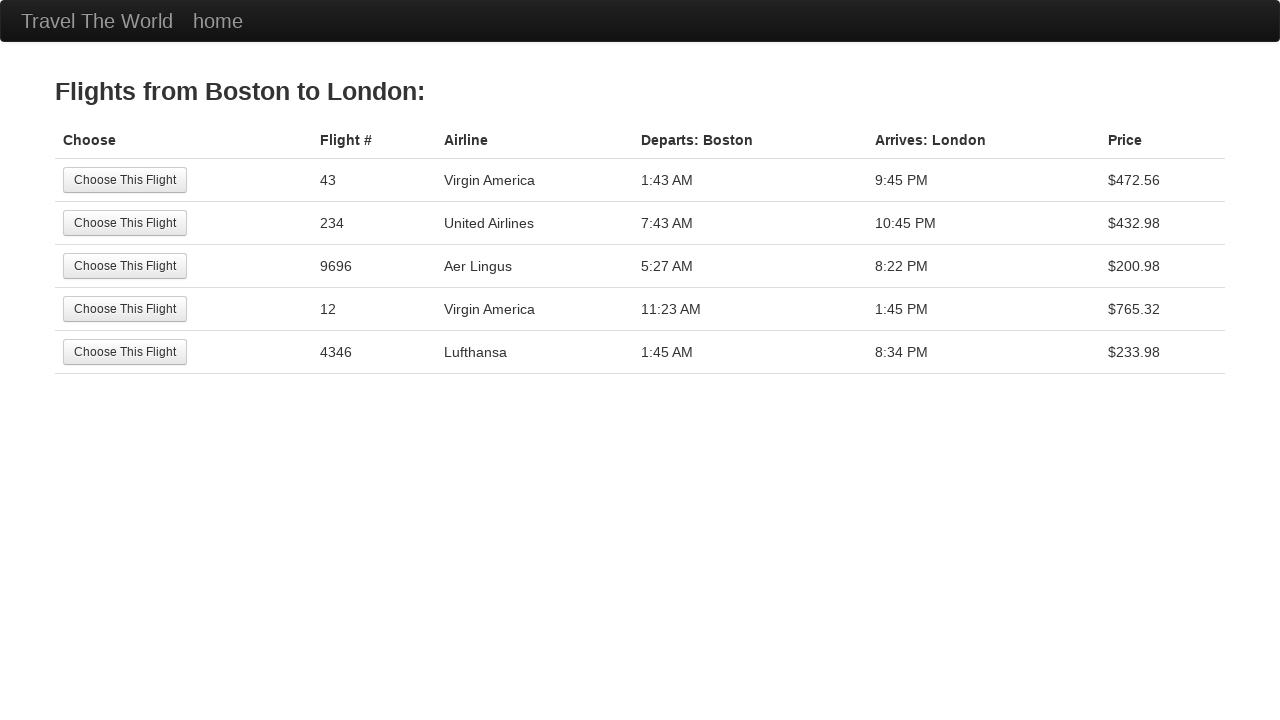

Selected the third flight option at (125, 266) on tbody tr:nth-child(3) input[type='submit']
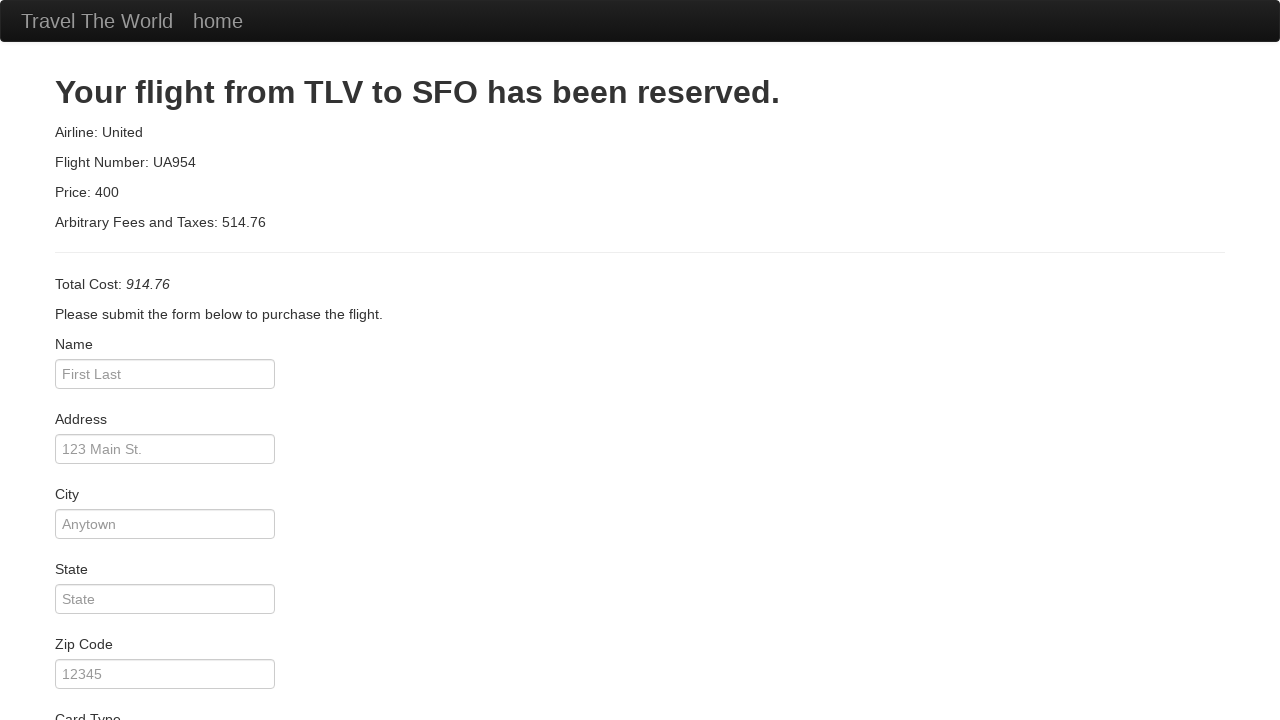

Filled passenger name: John Smith on input[name='inputName']
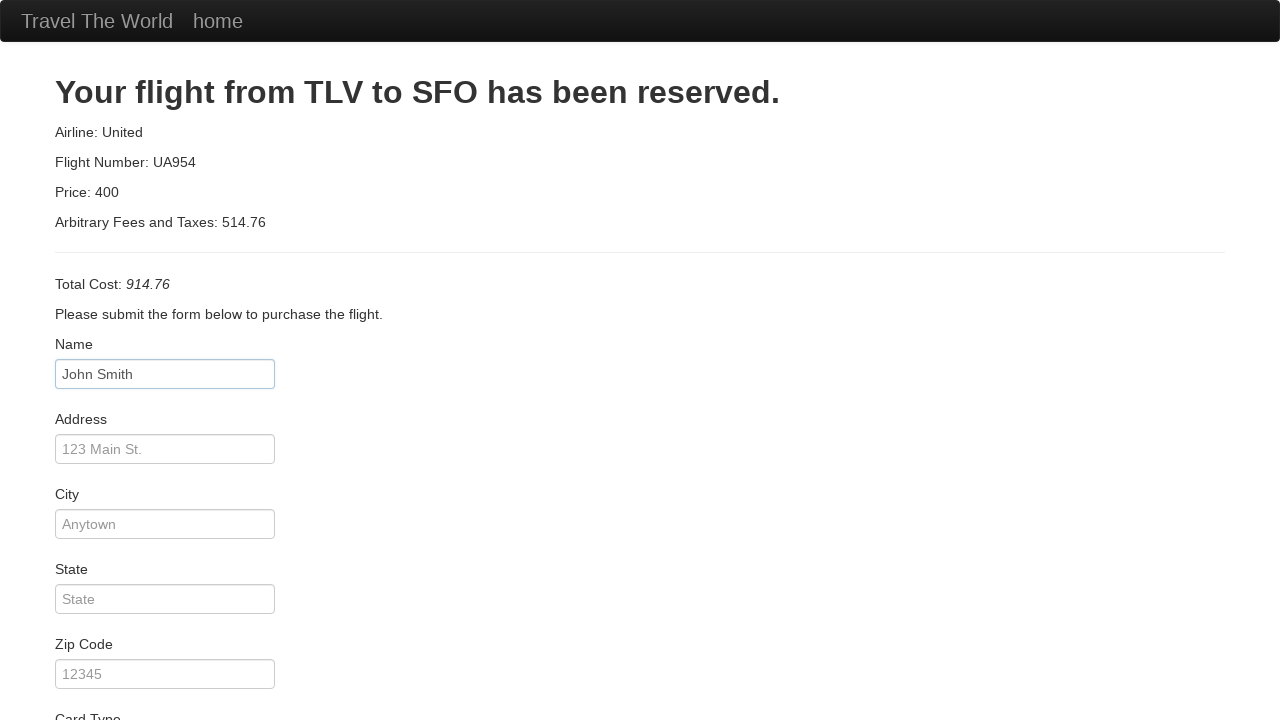

Filled address: 123 Main Street on input[name='address']
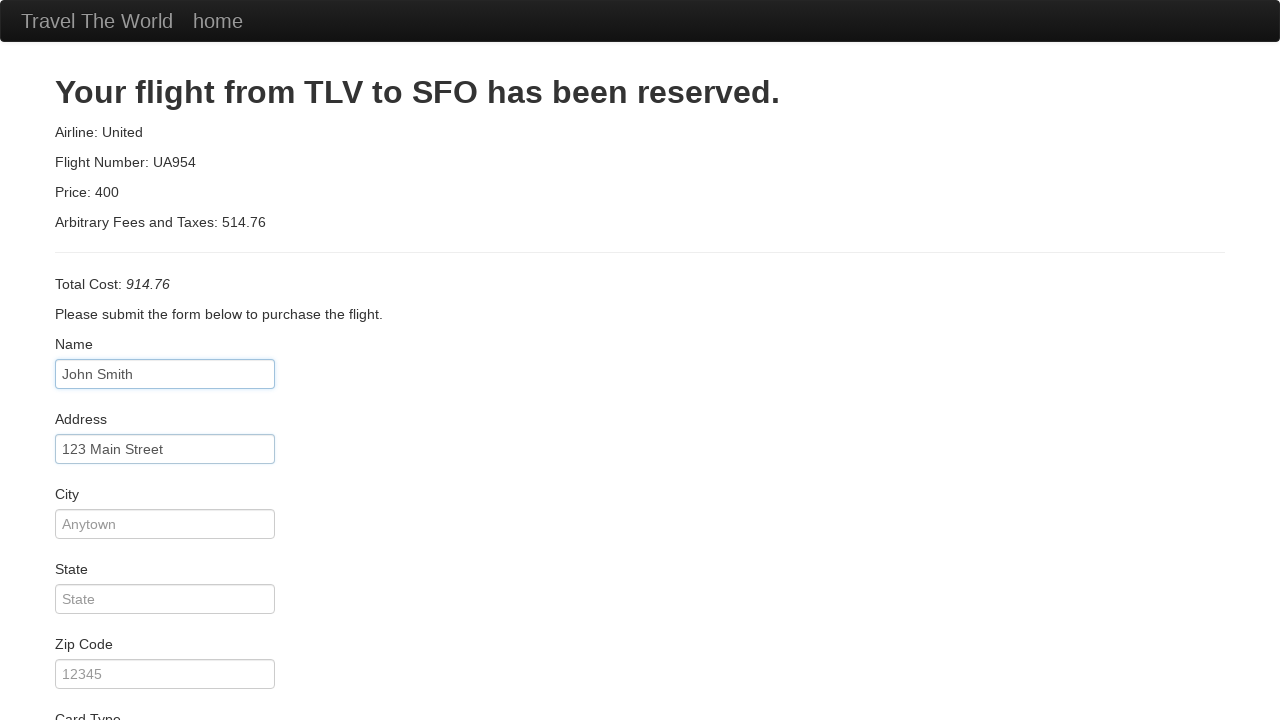

Filled city: Boston on input[name='city']
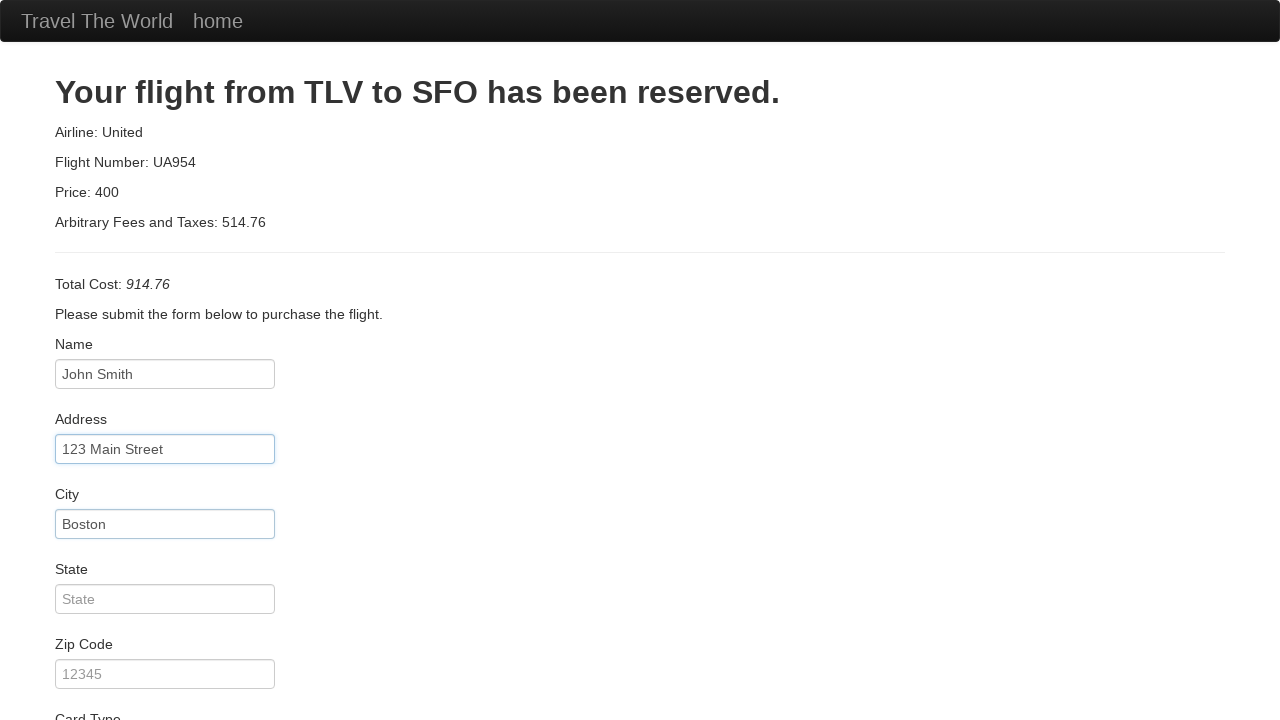

Filled state: MA on input[name='state']
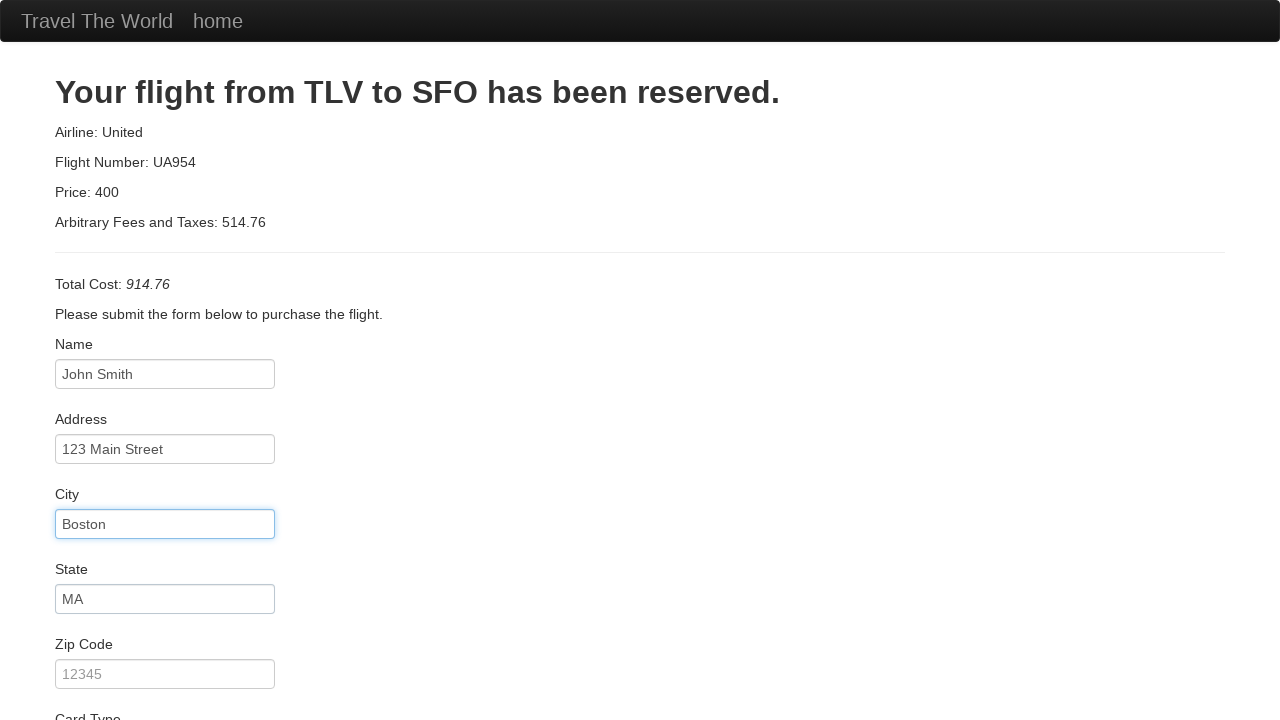

Filled zip code: 02134 on input[name='zipCode']
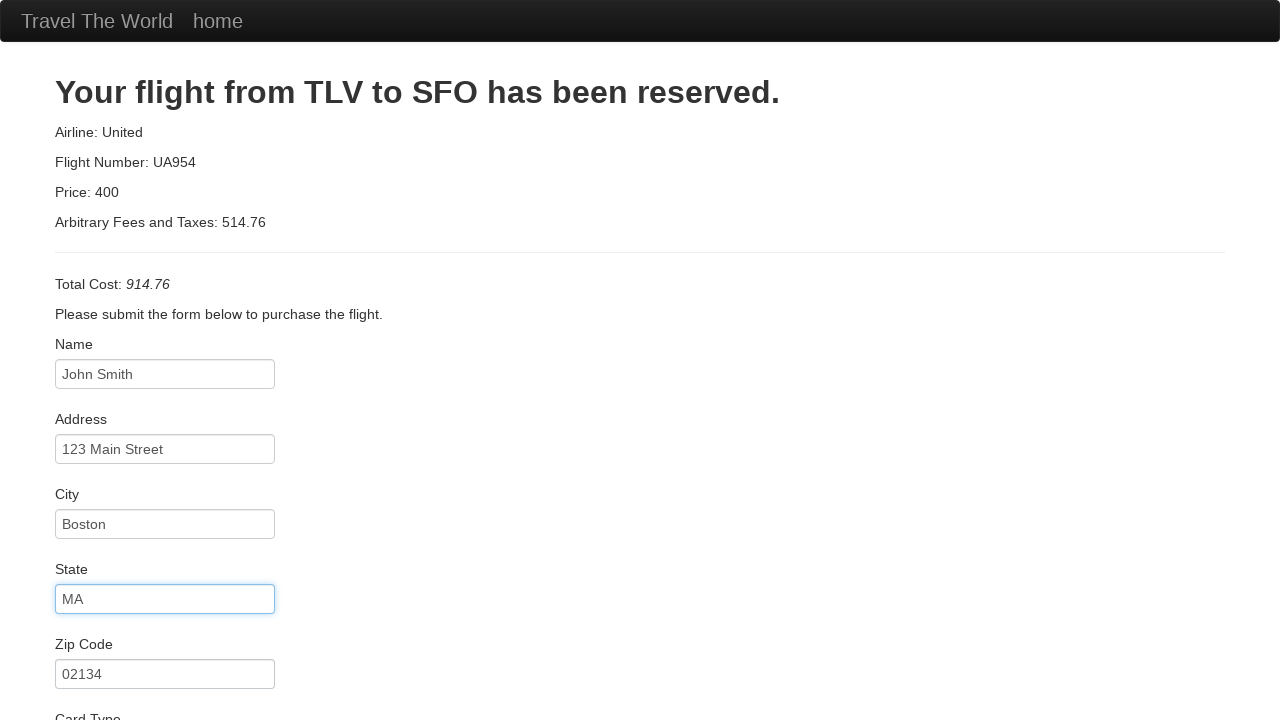

Selected Visa as card type on select[name='cardType']
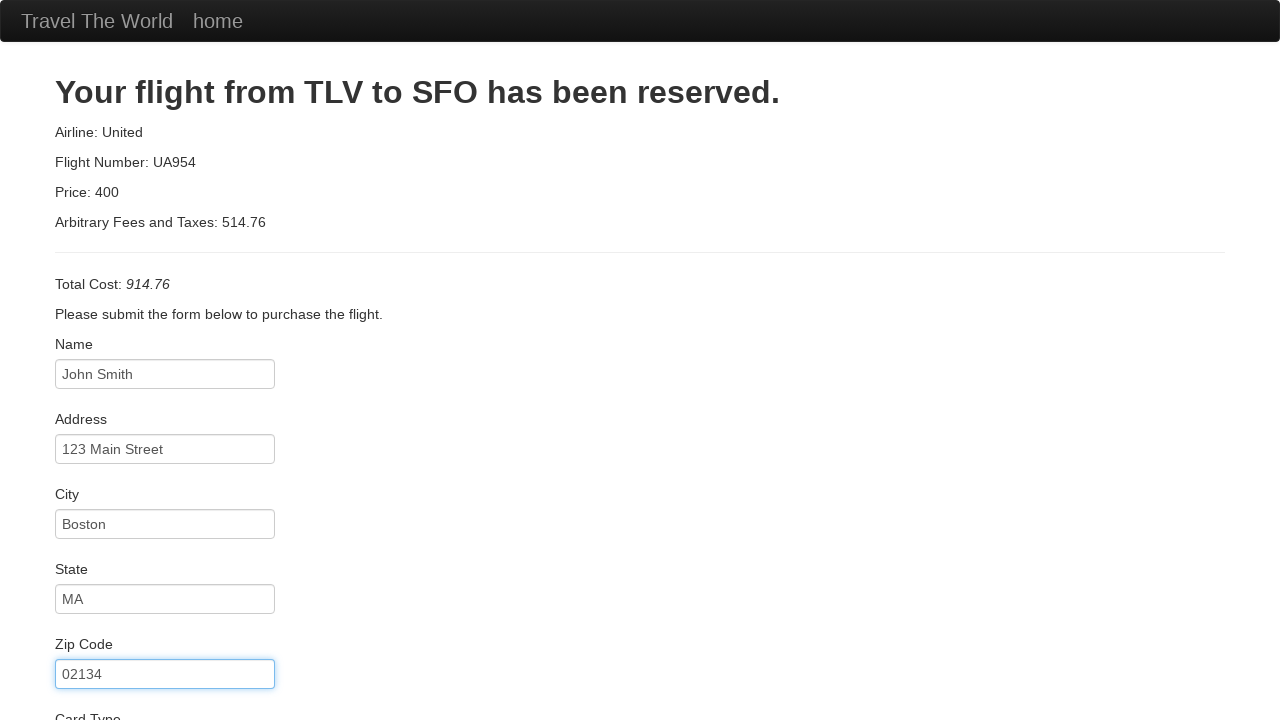

Filled credit card number on input[name='creditCardNumber']
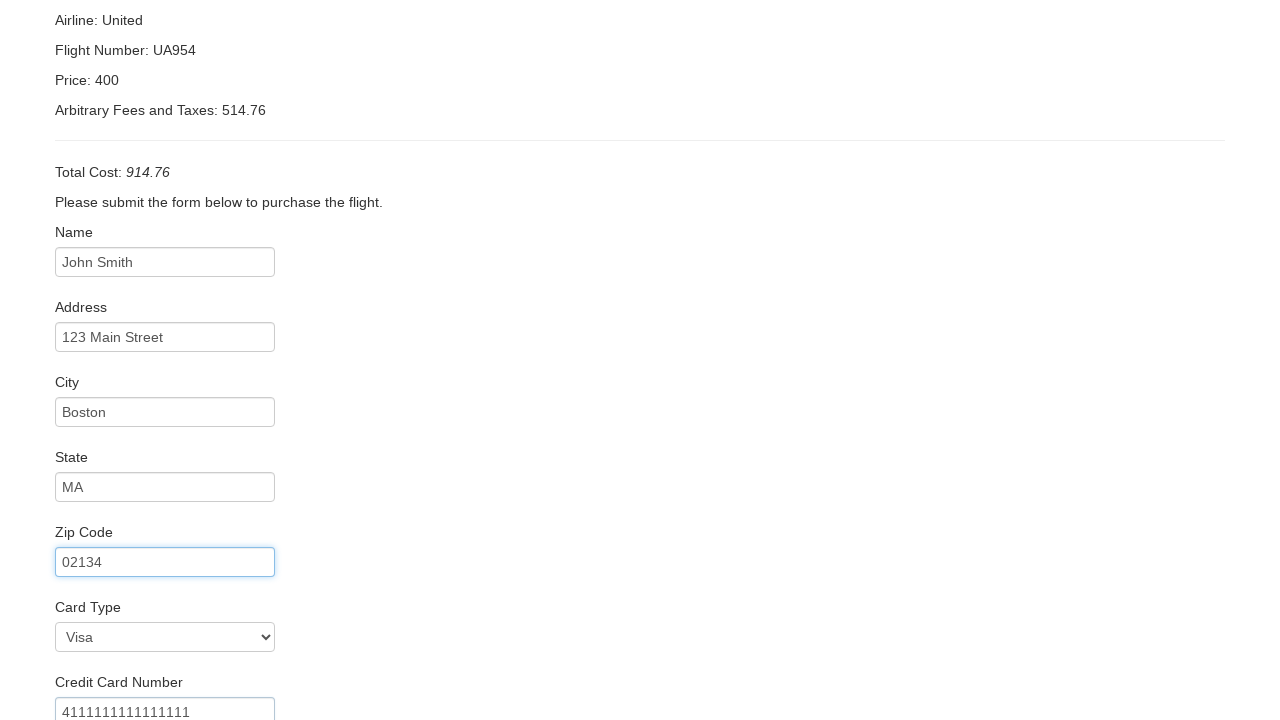

Filled credit card month: 12 on input[name='creditCardMonth']
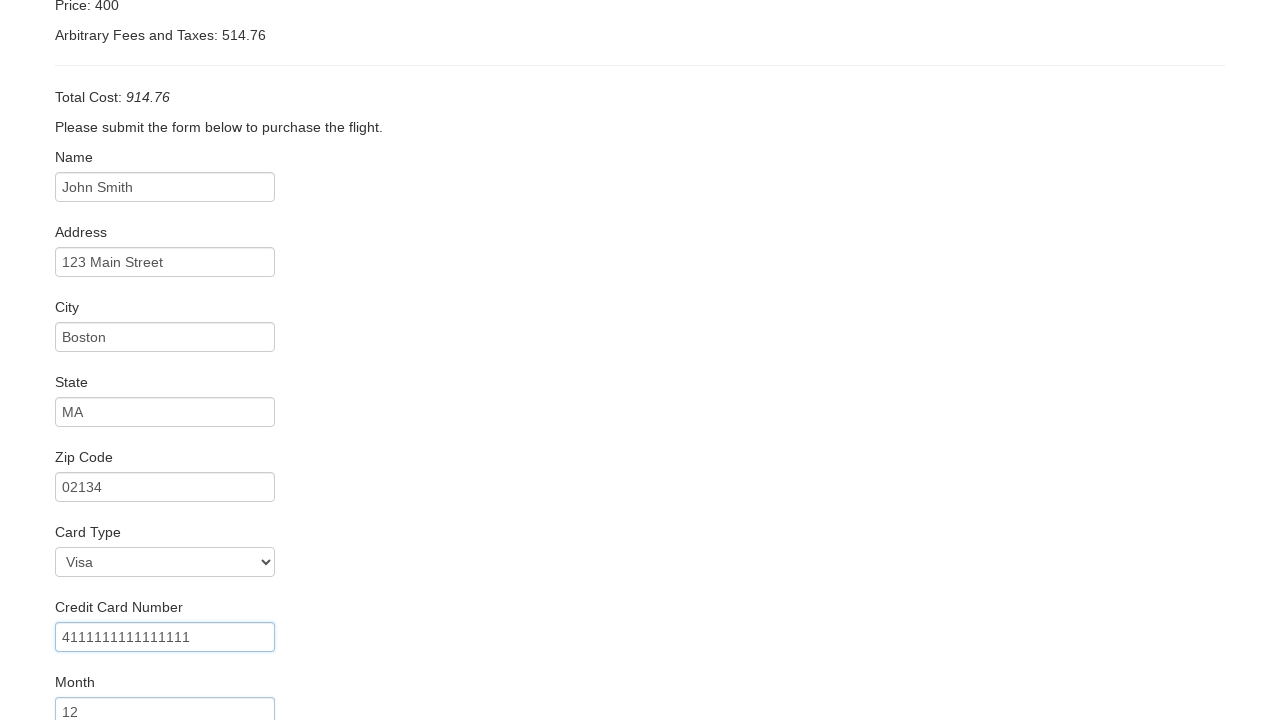

Filled credit card year: 2025 on input[name='creditCardYear']
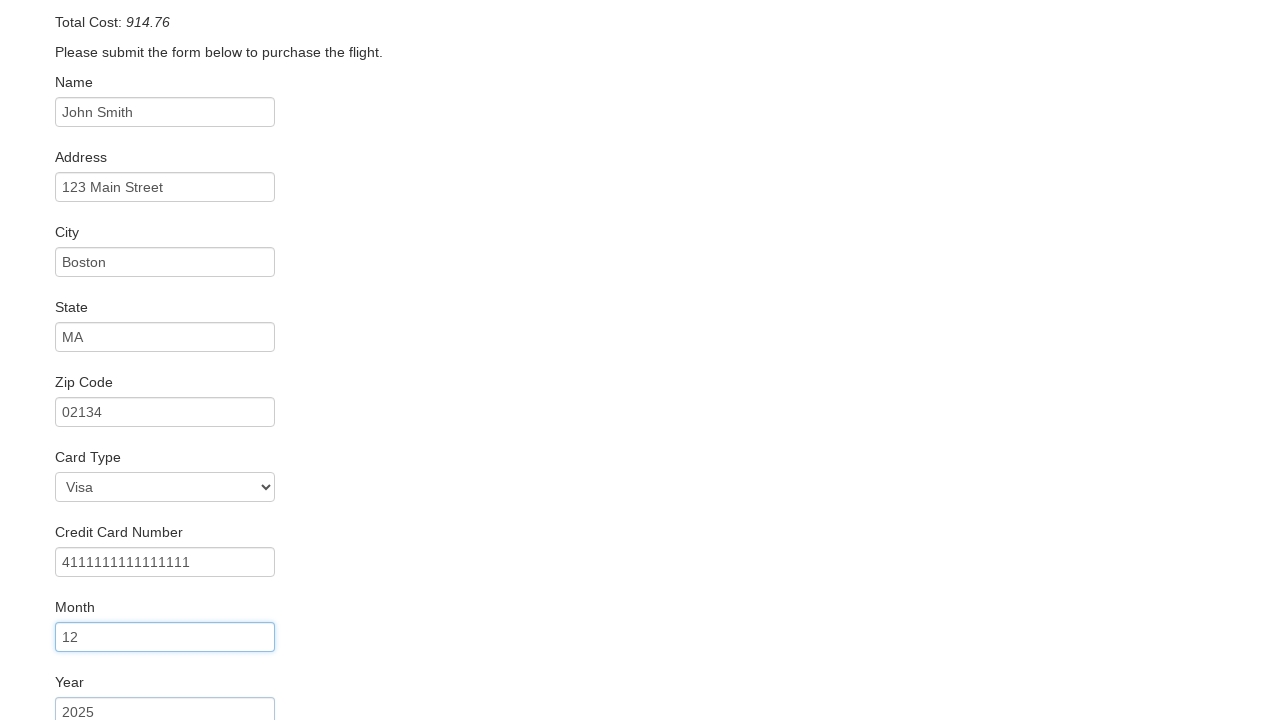

Filled name on card: John Smith on input[name='nameOnCard']
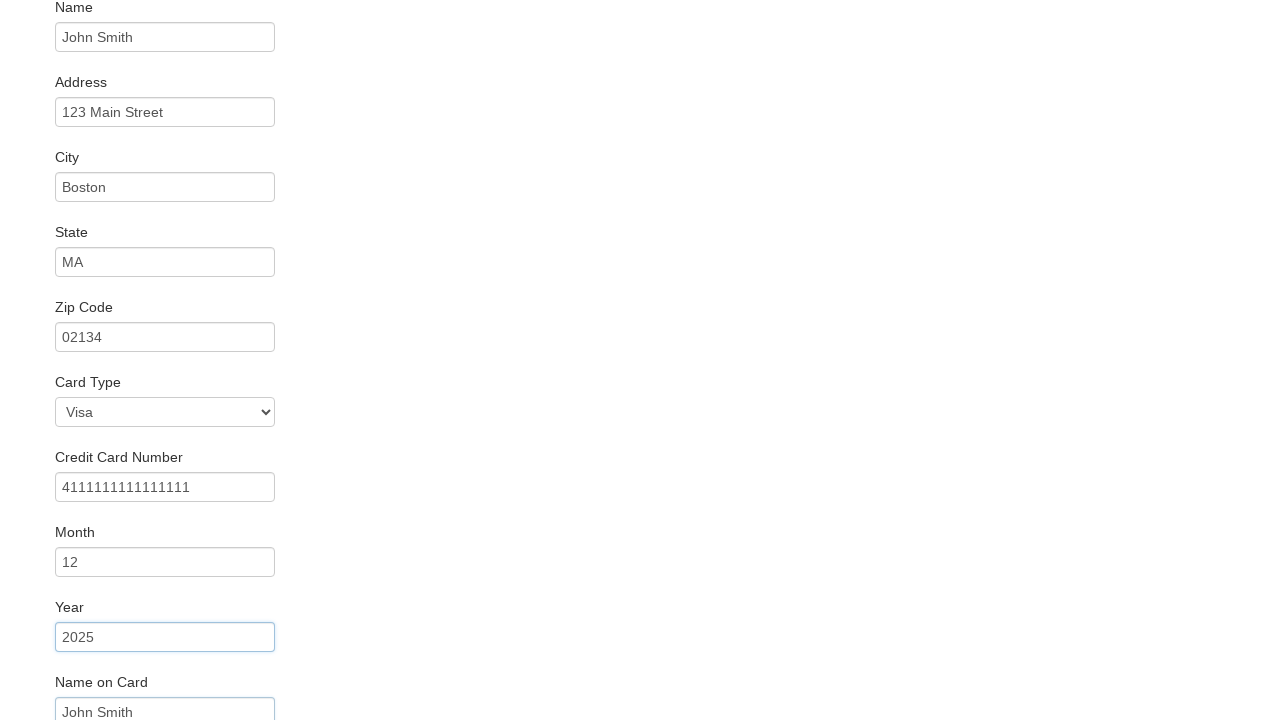

Clicked Purchase Flight button to complete booking at (118, 685) on input[type='submit'][value='Purchase Flight']
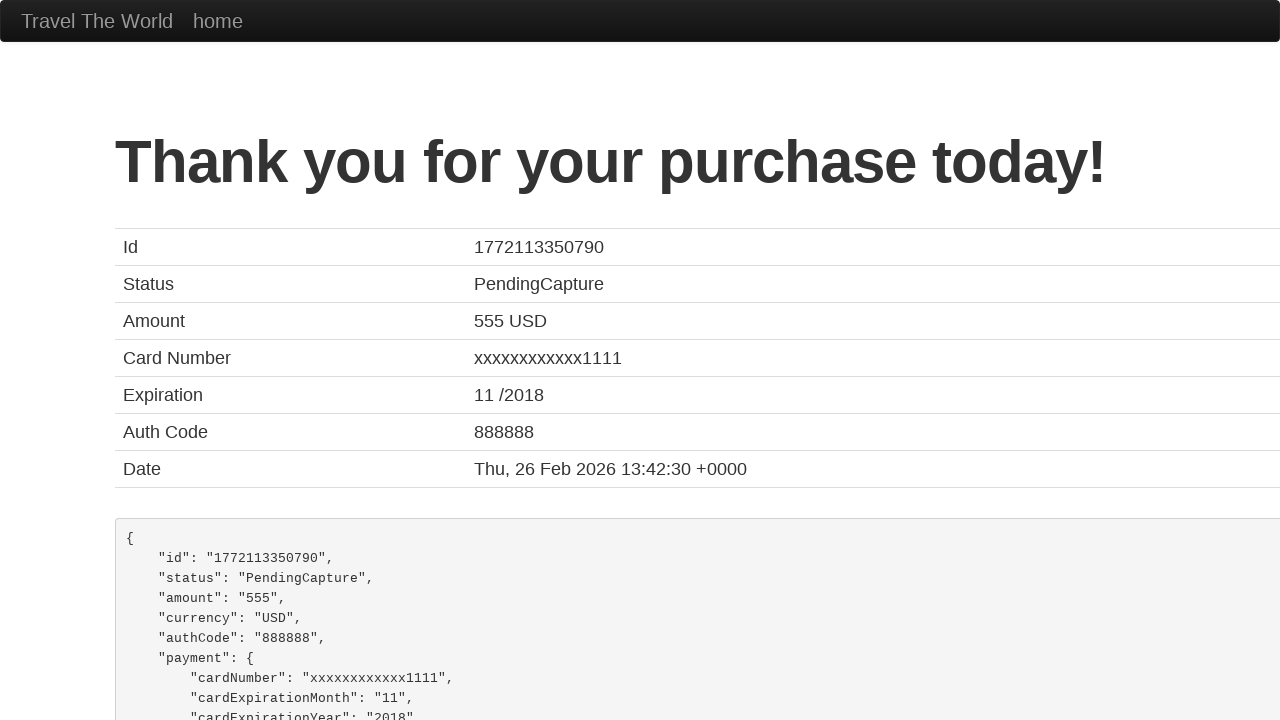

Confirmation page loaded with thank you message
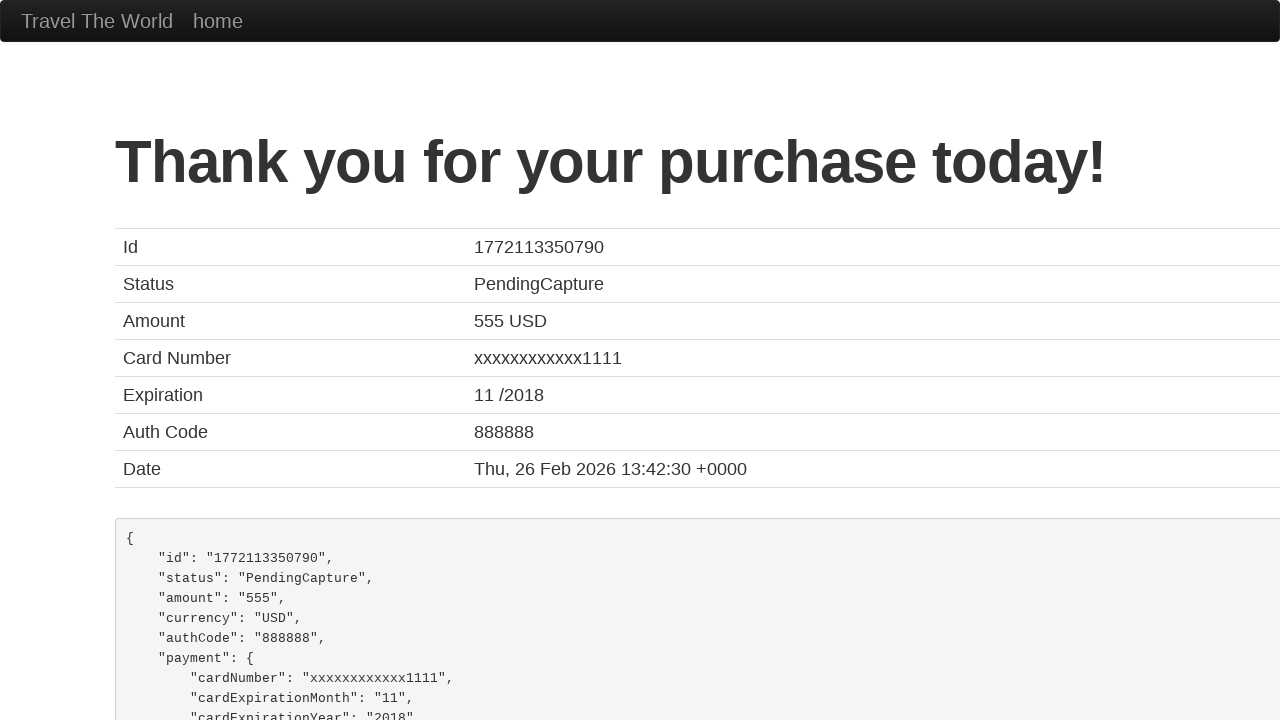

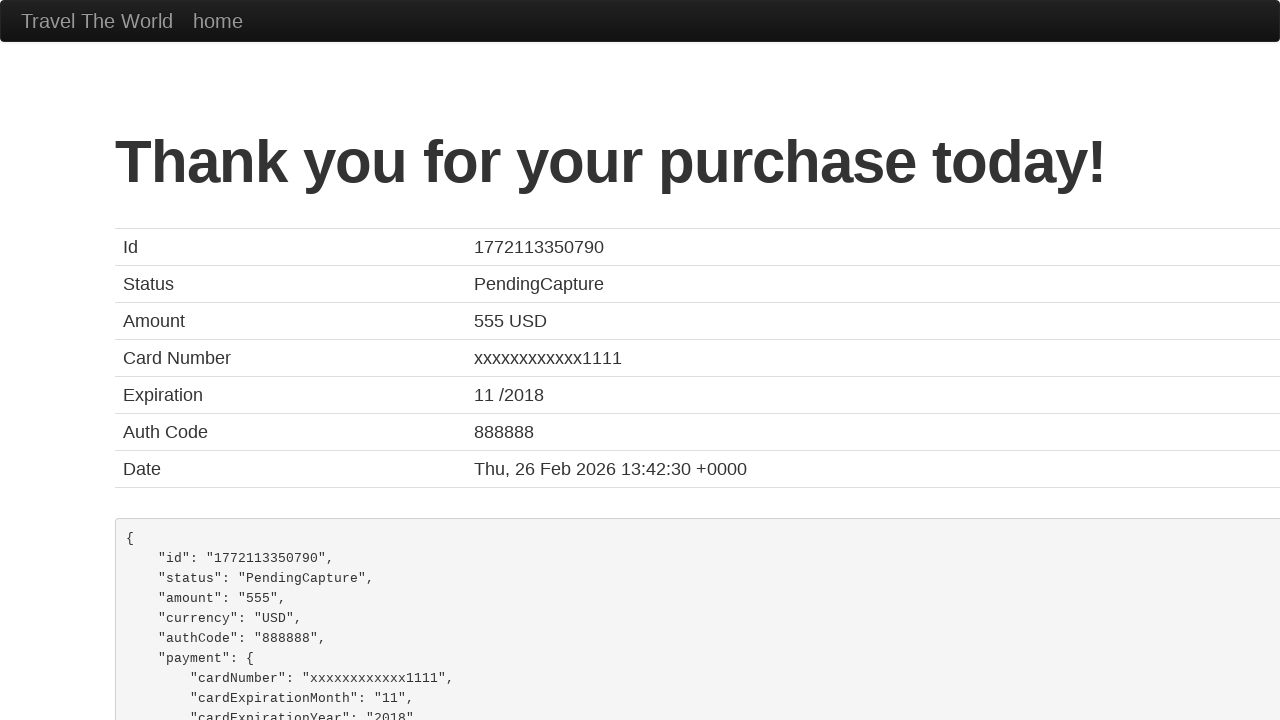